Tests selecting a country from a dynamic dropdown list on a registration form by clicking the combobox, waiting for options to load, and selecting "United States of America"

Starting URL: http://demo.automationtesting.in/Register.html

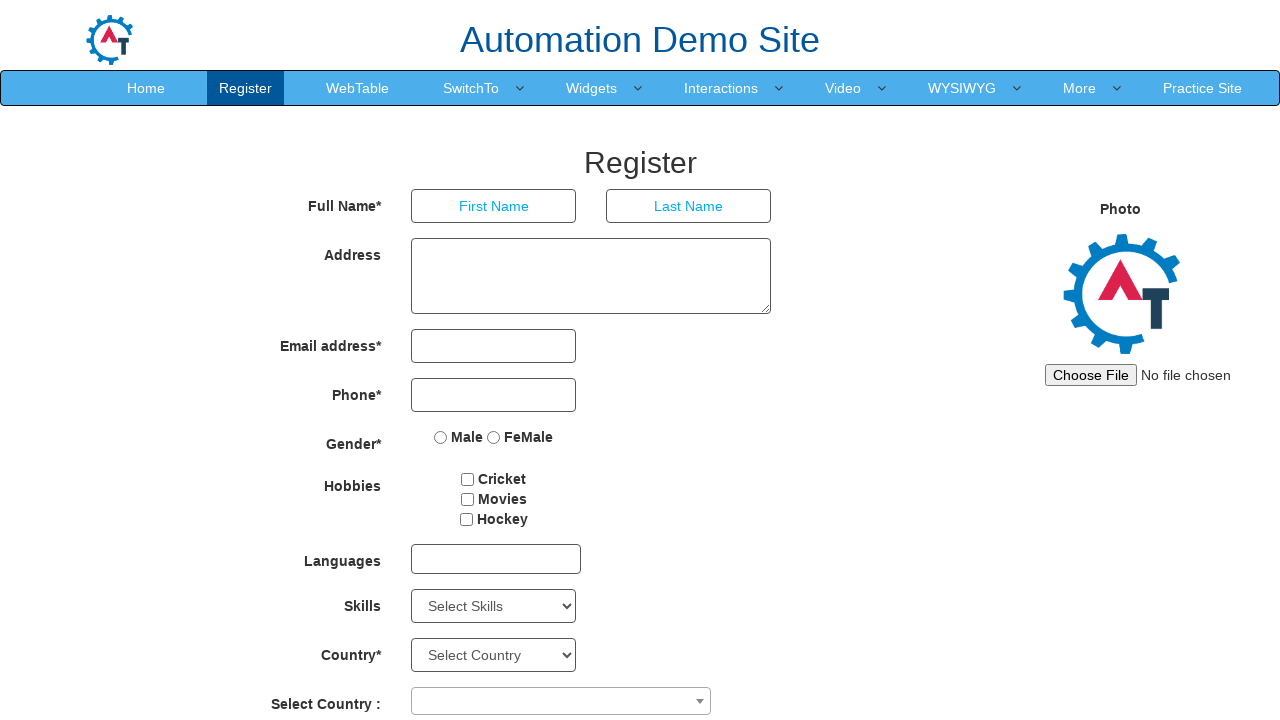

Clicked country combobox to open dropdown at (561, 701) on span[role='combobox']
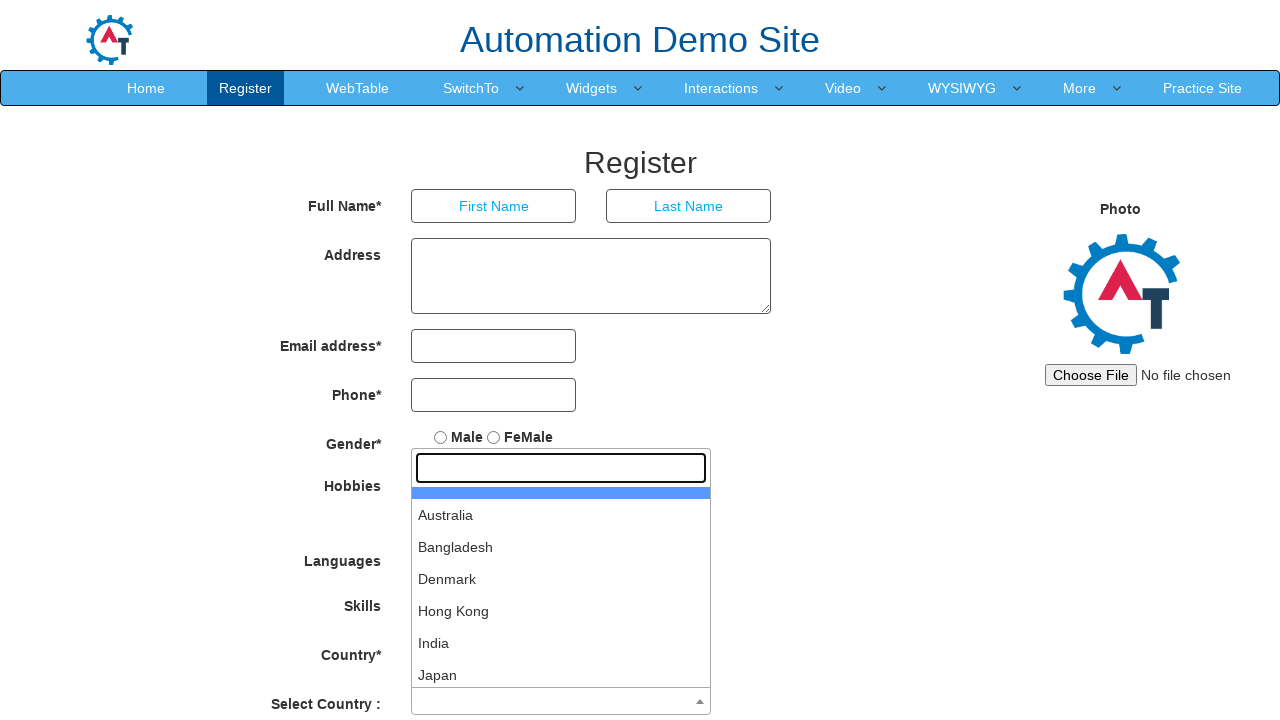

Dropdown options loaded and became visible
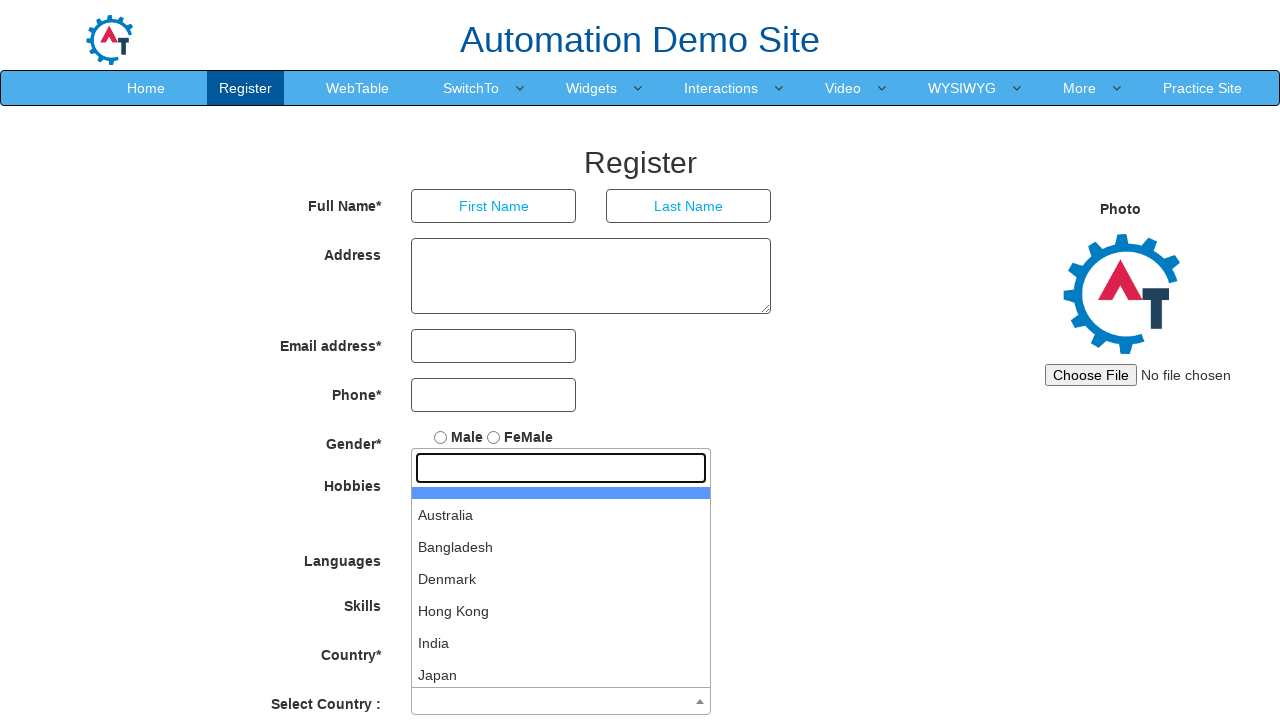

Located all available country options in dropdown
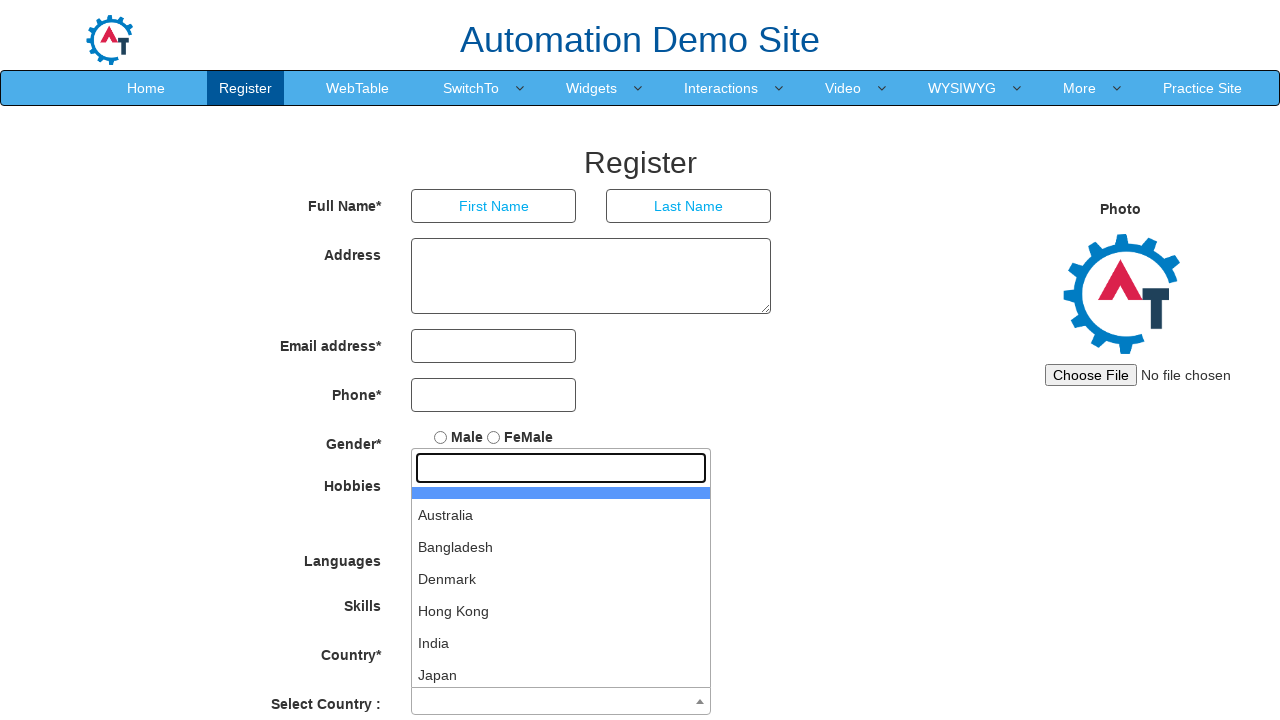

Found 10 country options in dropdown
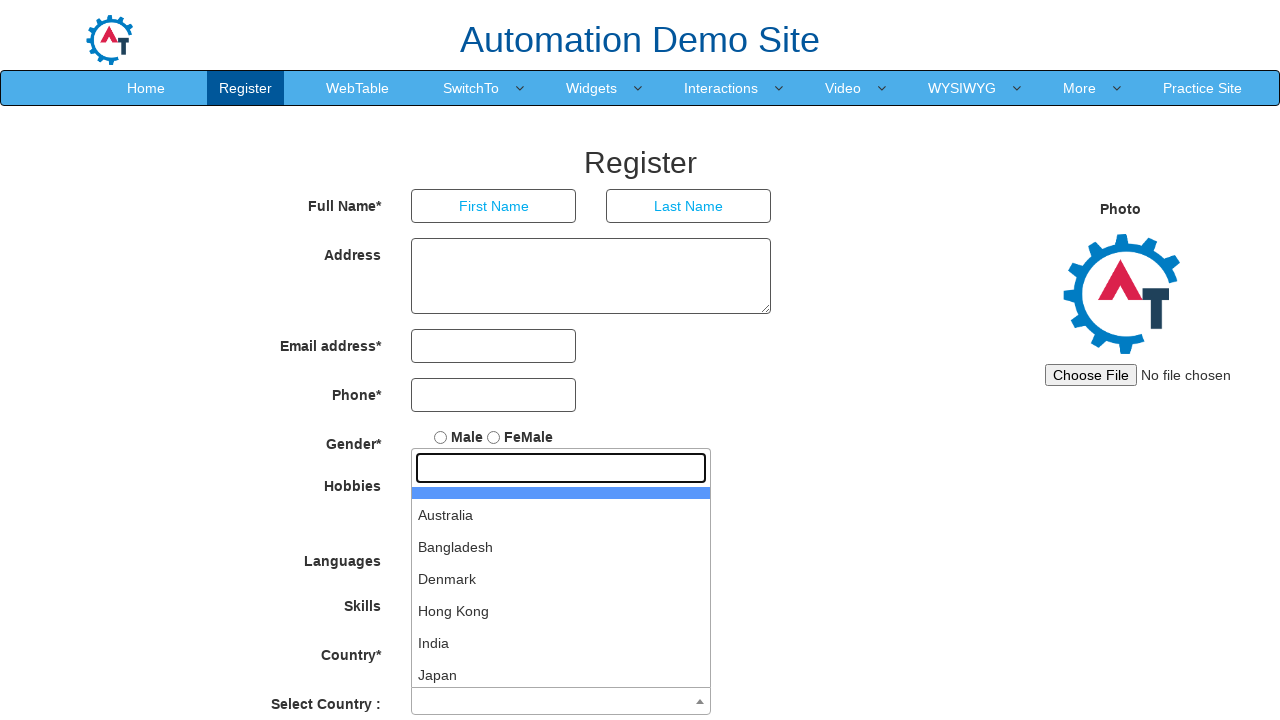

Selected 'United States of America' from dropdown at (561, 671) on ul[role='tree'] li[aria-selected='false'] >> nth=9
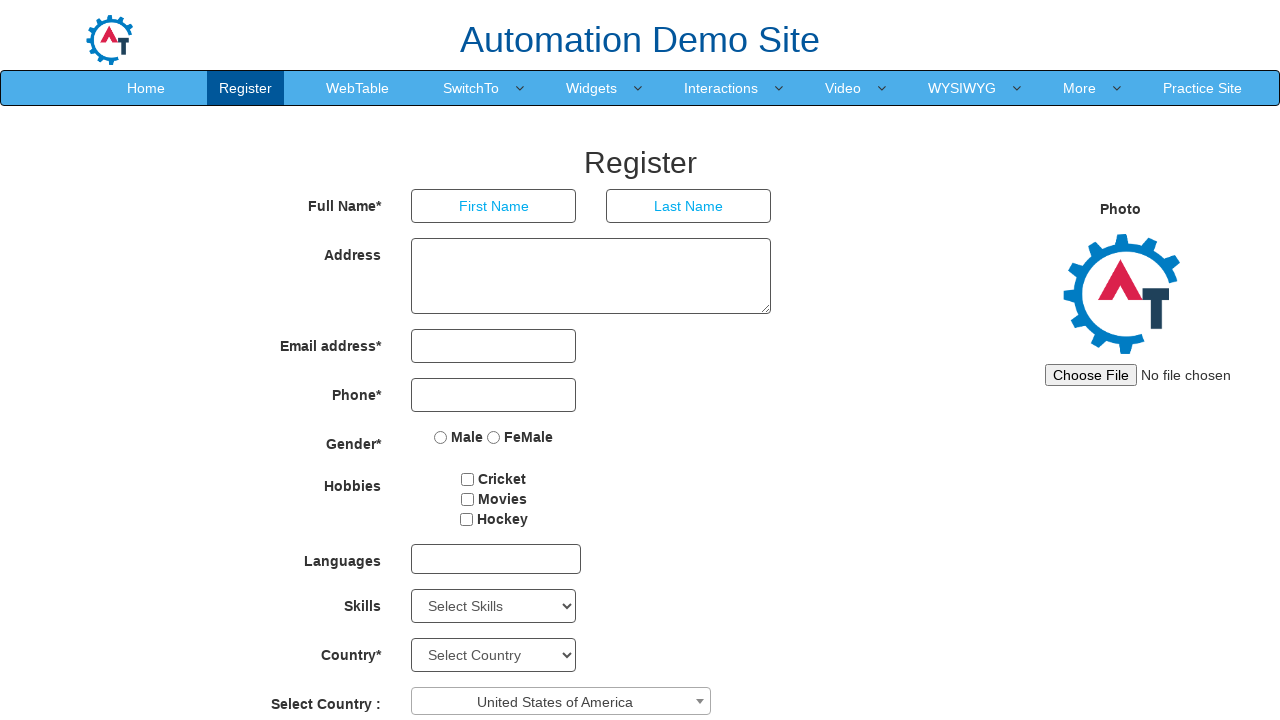

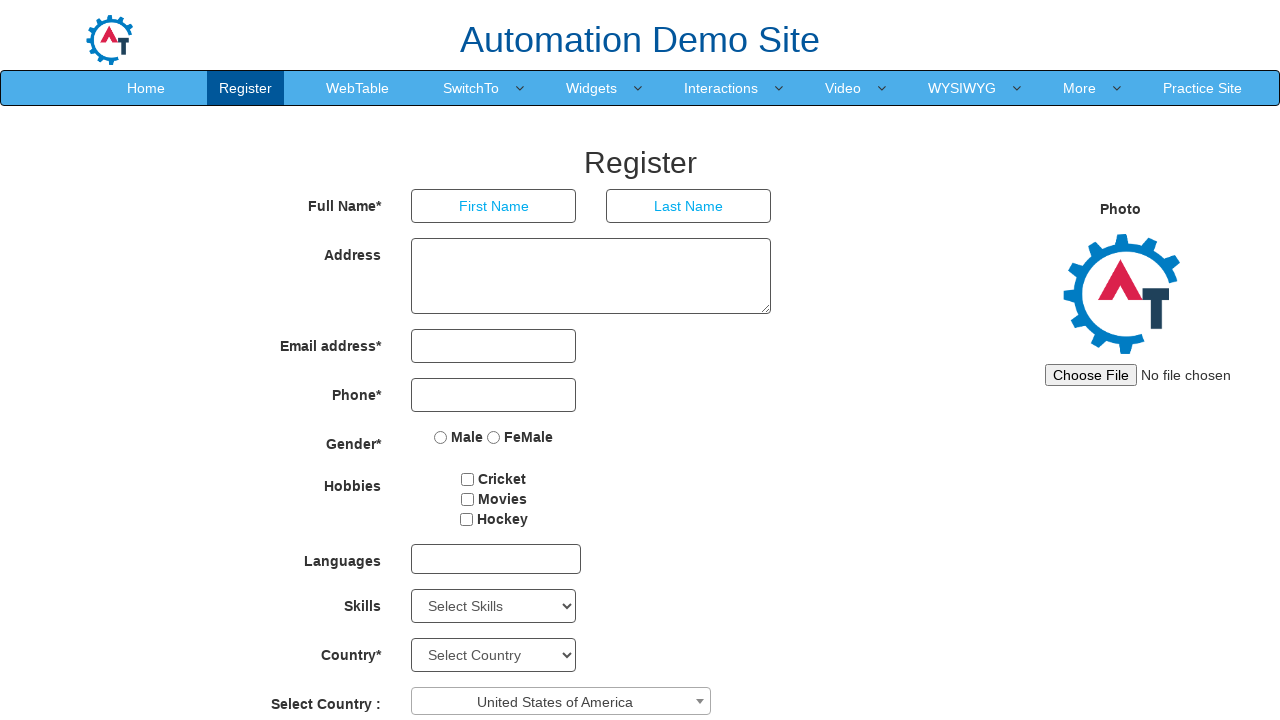